Tests Salesforce password reset flow by navigating to forgot password page, entering an email, and returning to login page

Starting URL: https://login.salesforce.com/

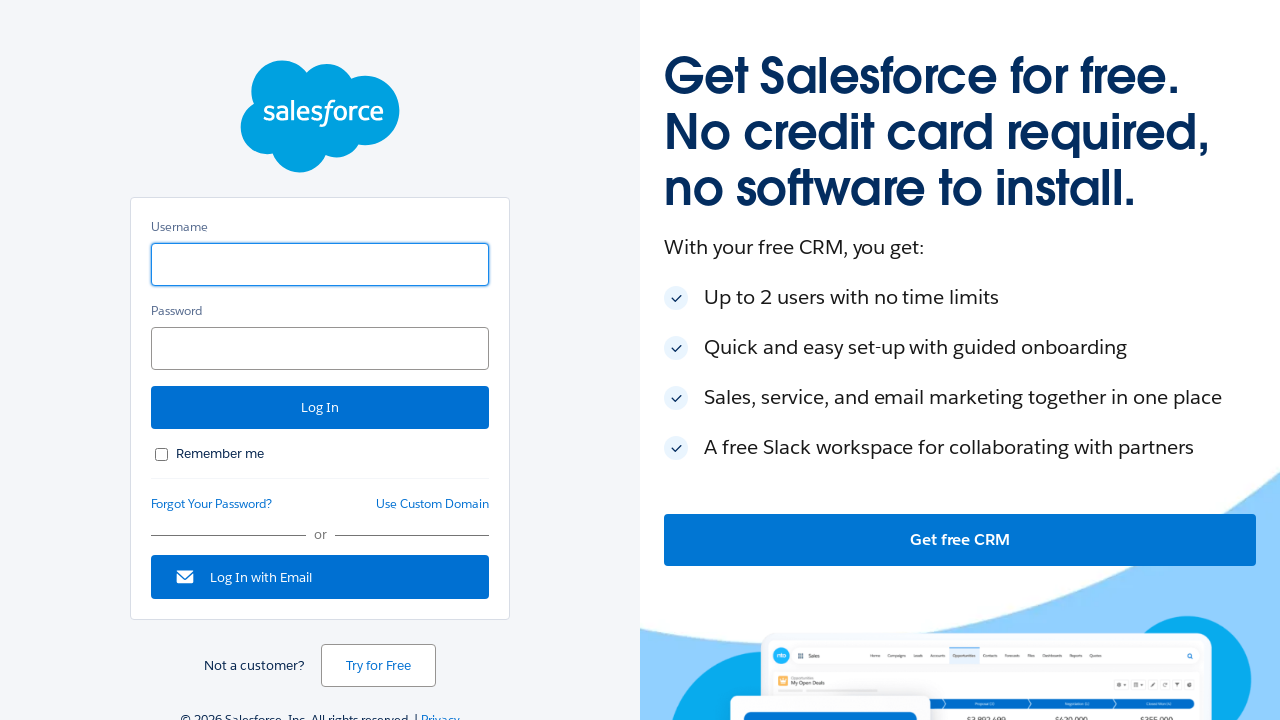

Clicked forgot password link at (212, 504) on a.fl.small
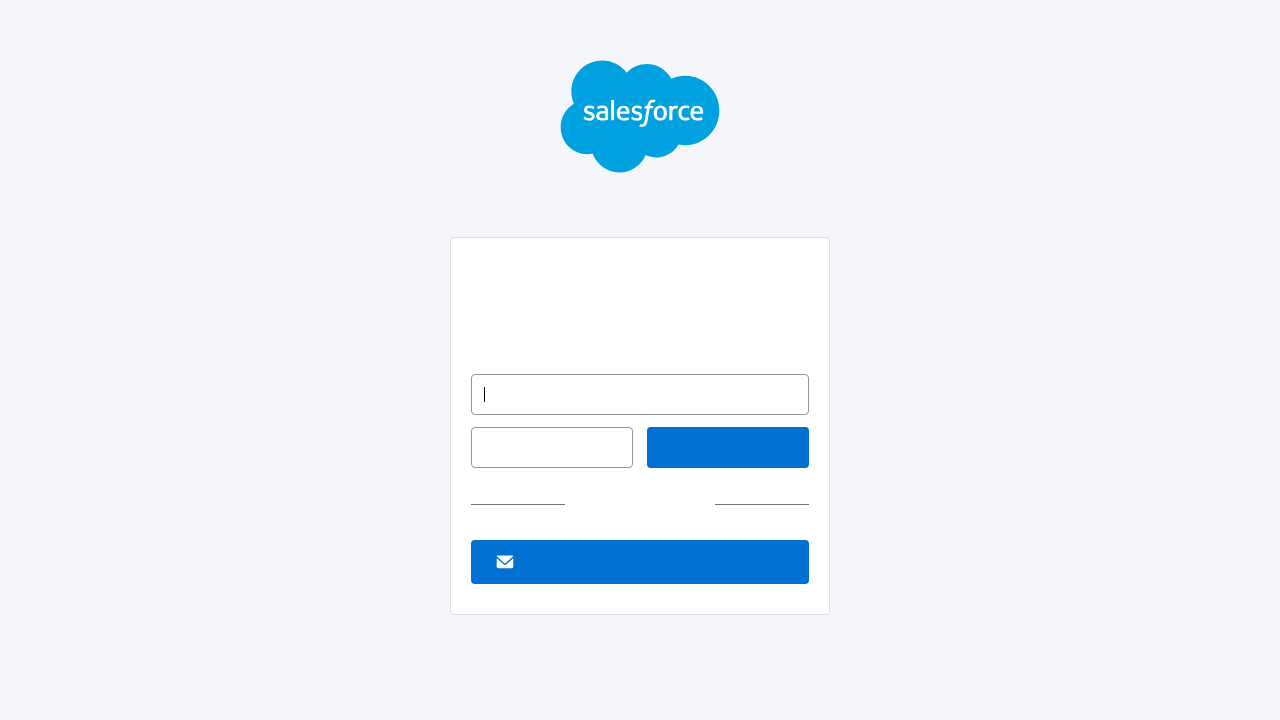

Entered email 'testuser2024@salesforce.com' in username field on input[name='un']
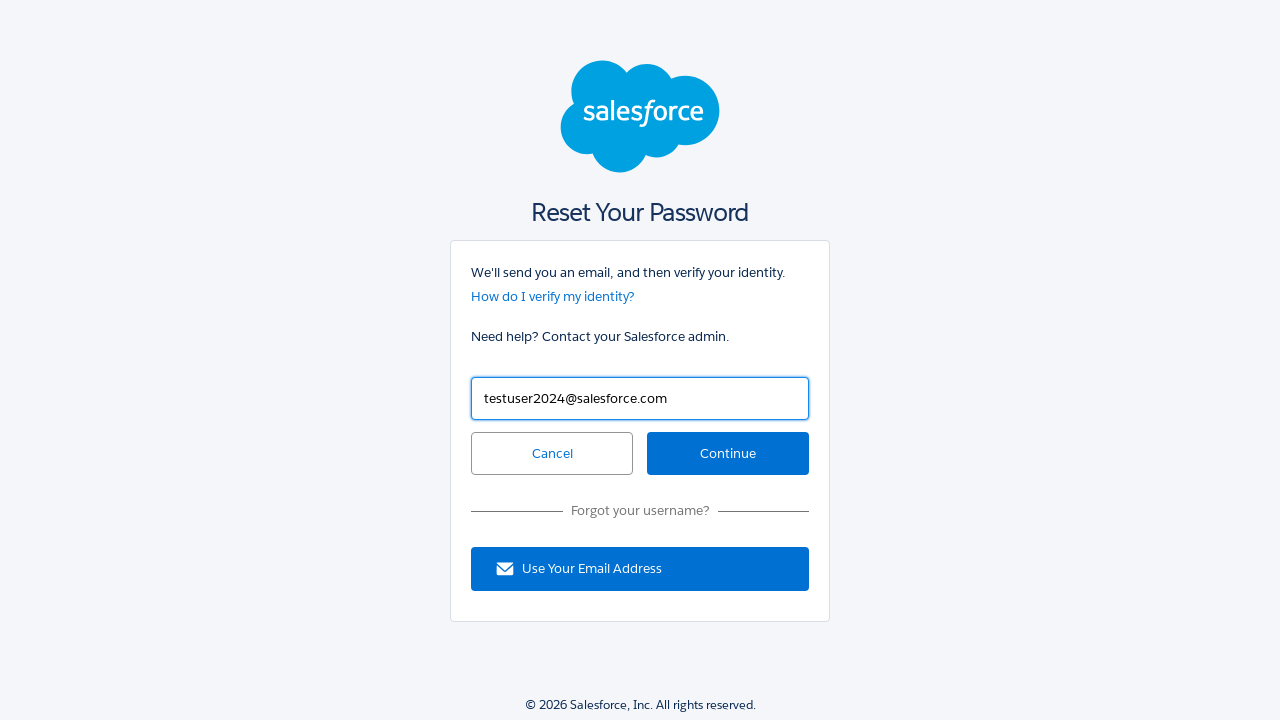

Clicked continue button to submit password reset request at (728, 454) on input#continue
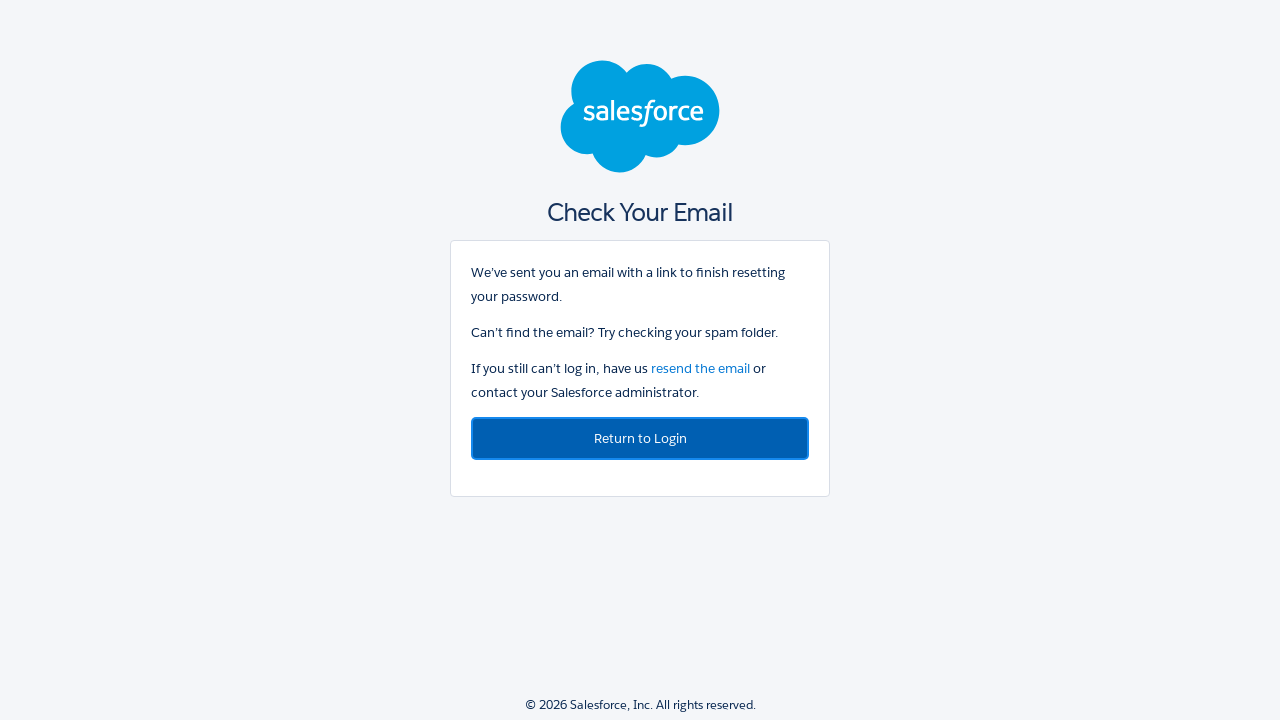

Clicked return to login link at (640, 438) on a:has-text('Return to Login')
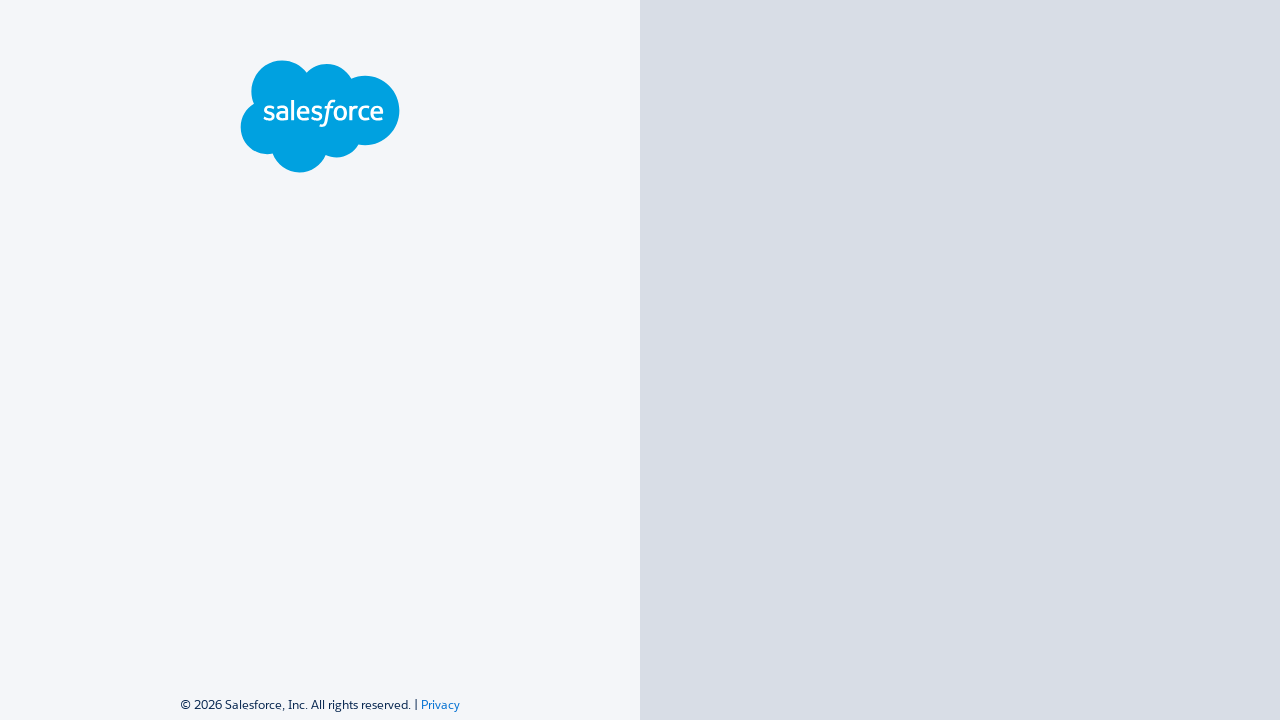

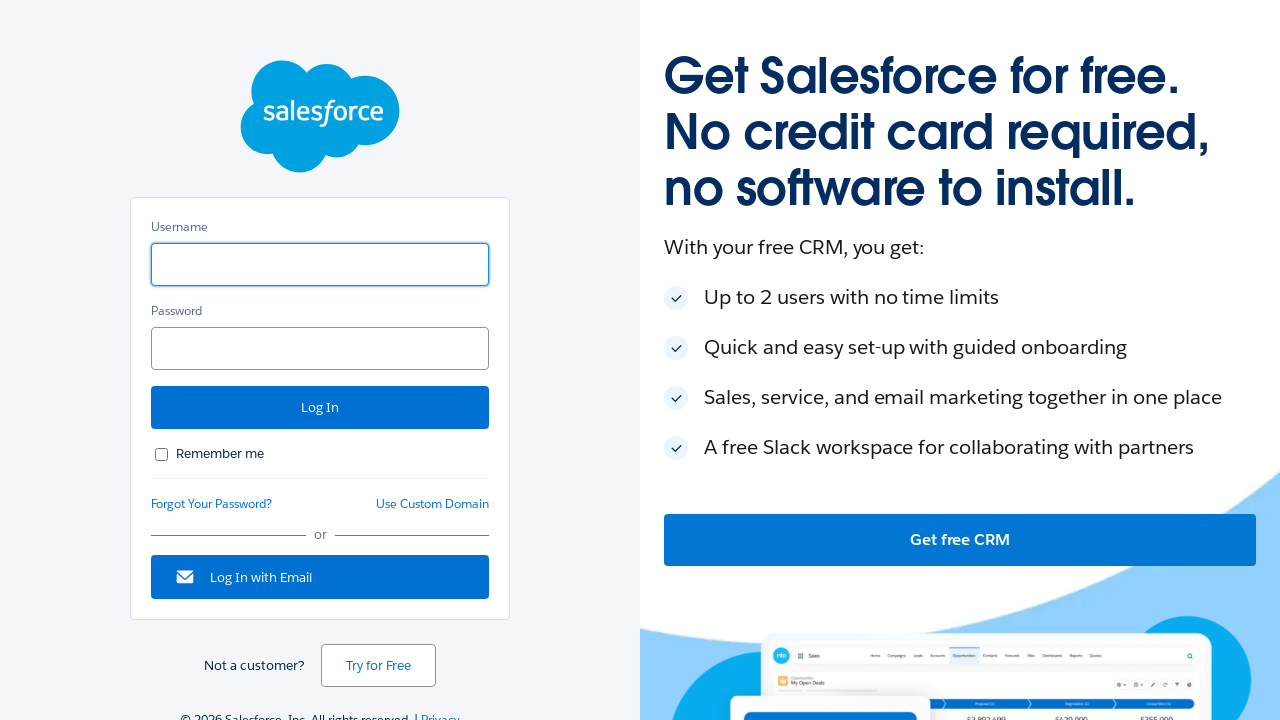